Navigates to a university fair landing page and maximizes the browser window to verify the page loads correctly

Starting URL: https://www.si-global.com/landing/university-fair-nigeria/

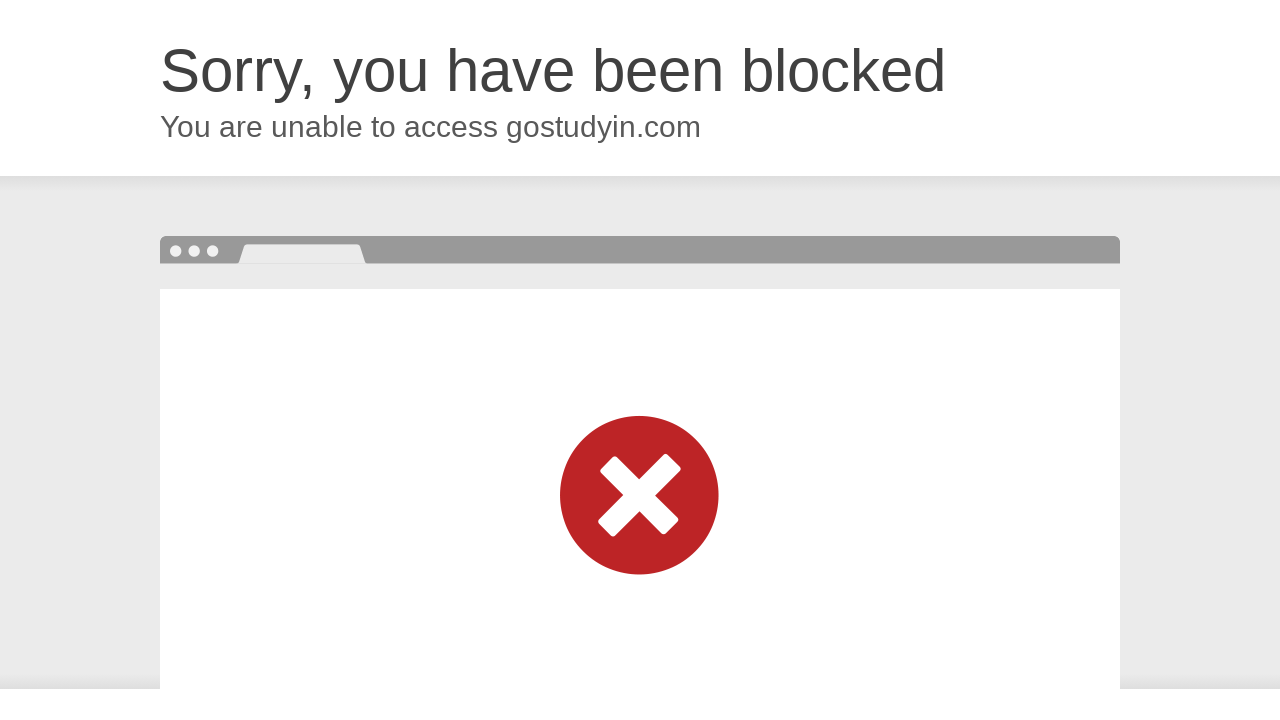

Set viewport size to 1920x1080 to maximize browser window
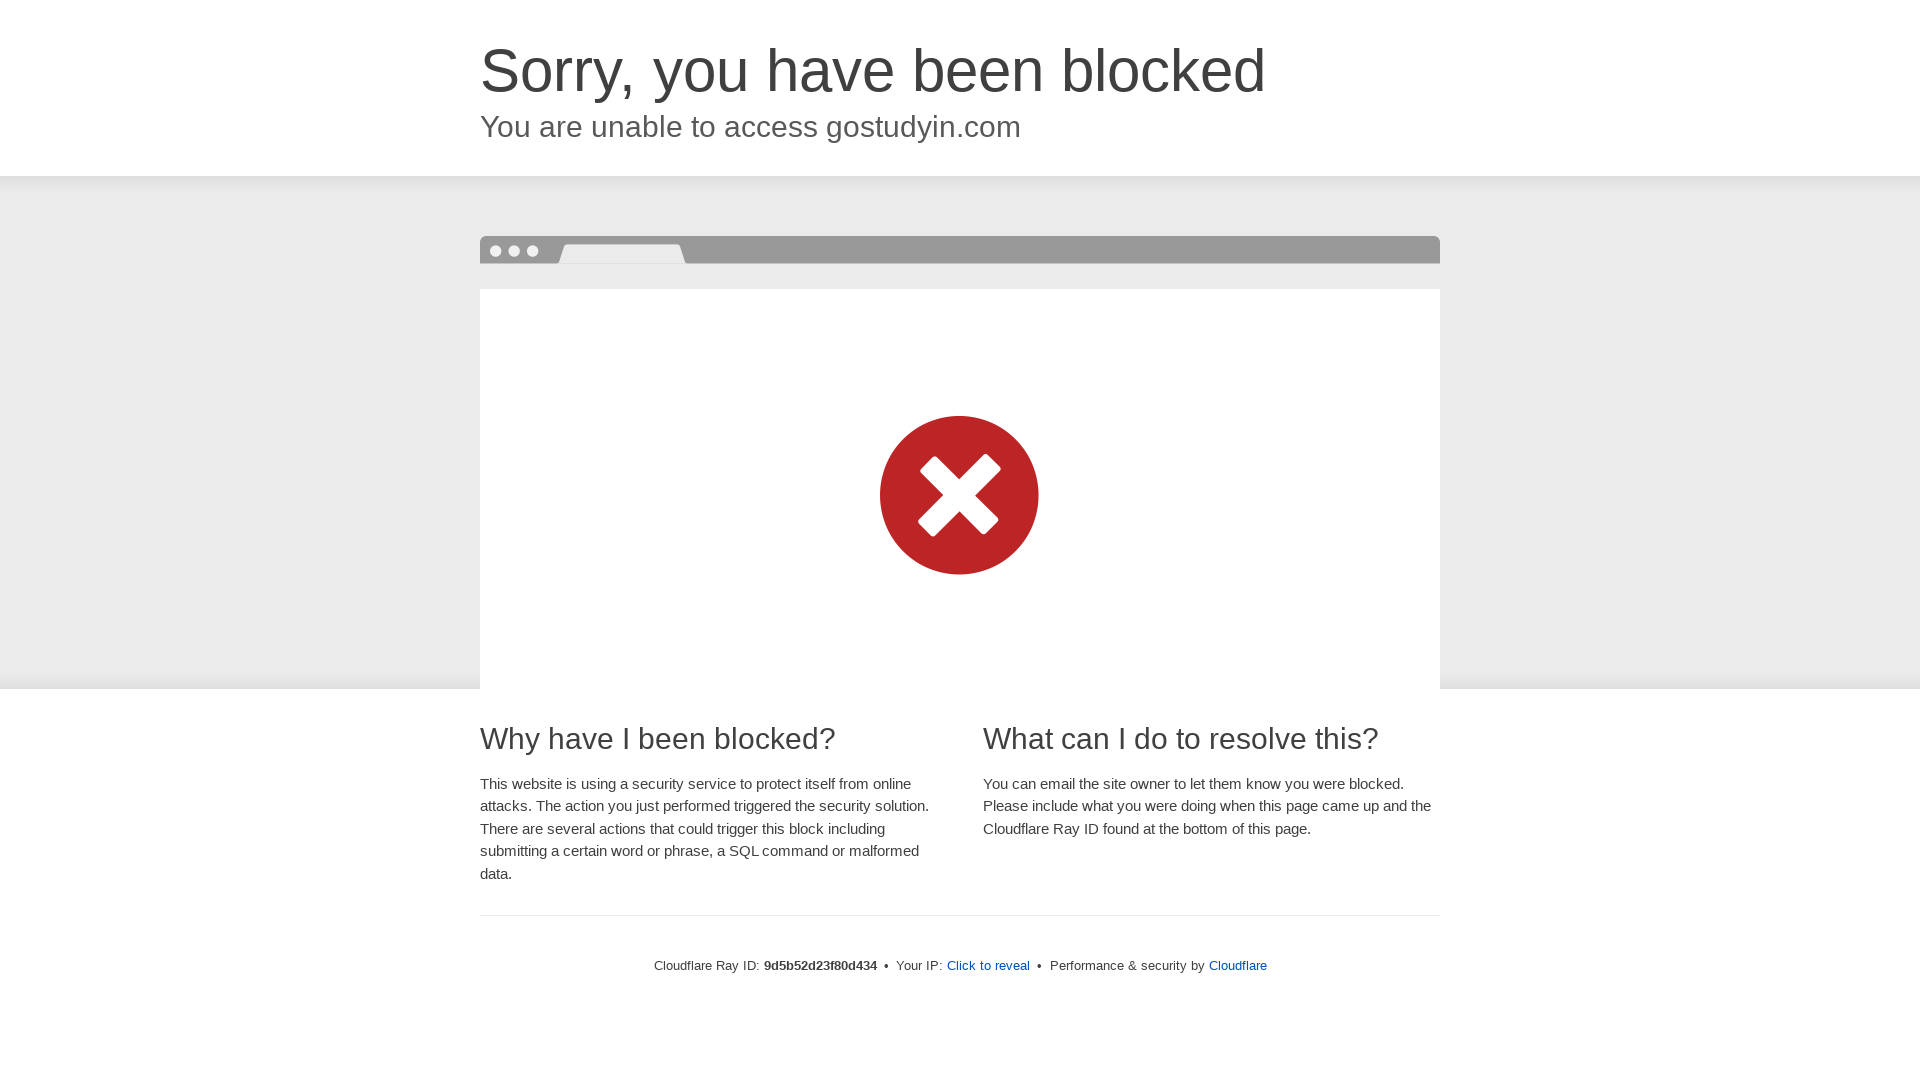

University fair landing page loaded successfully with networkidle state
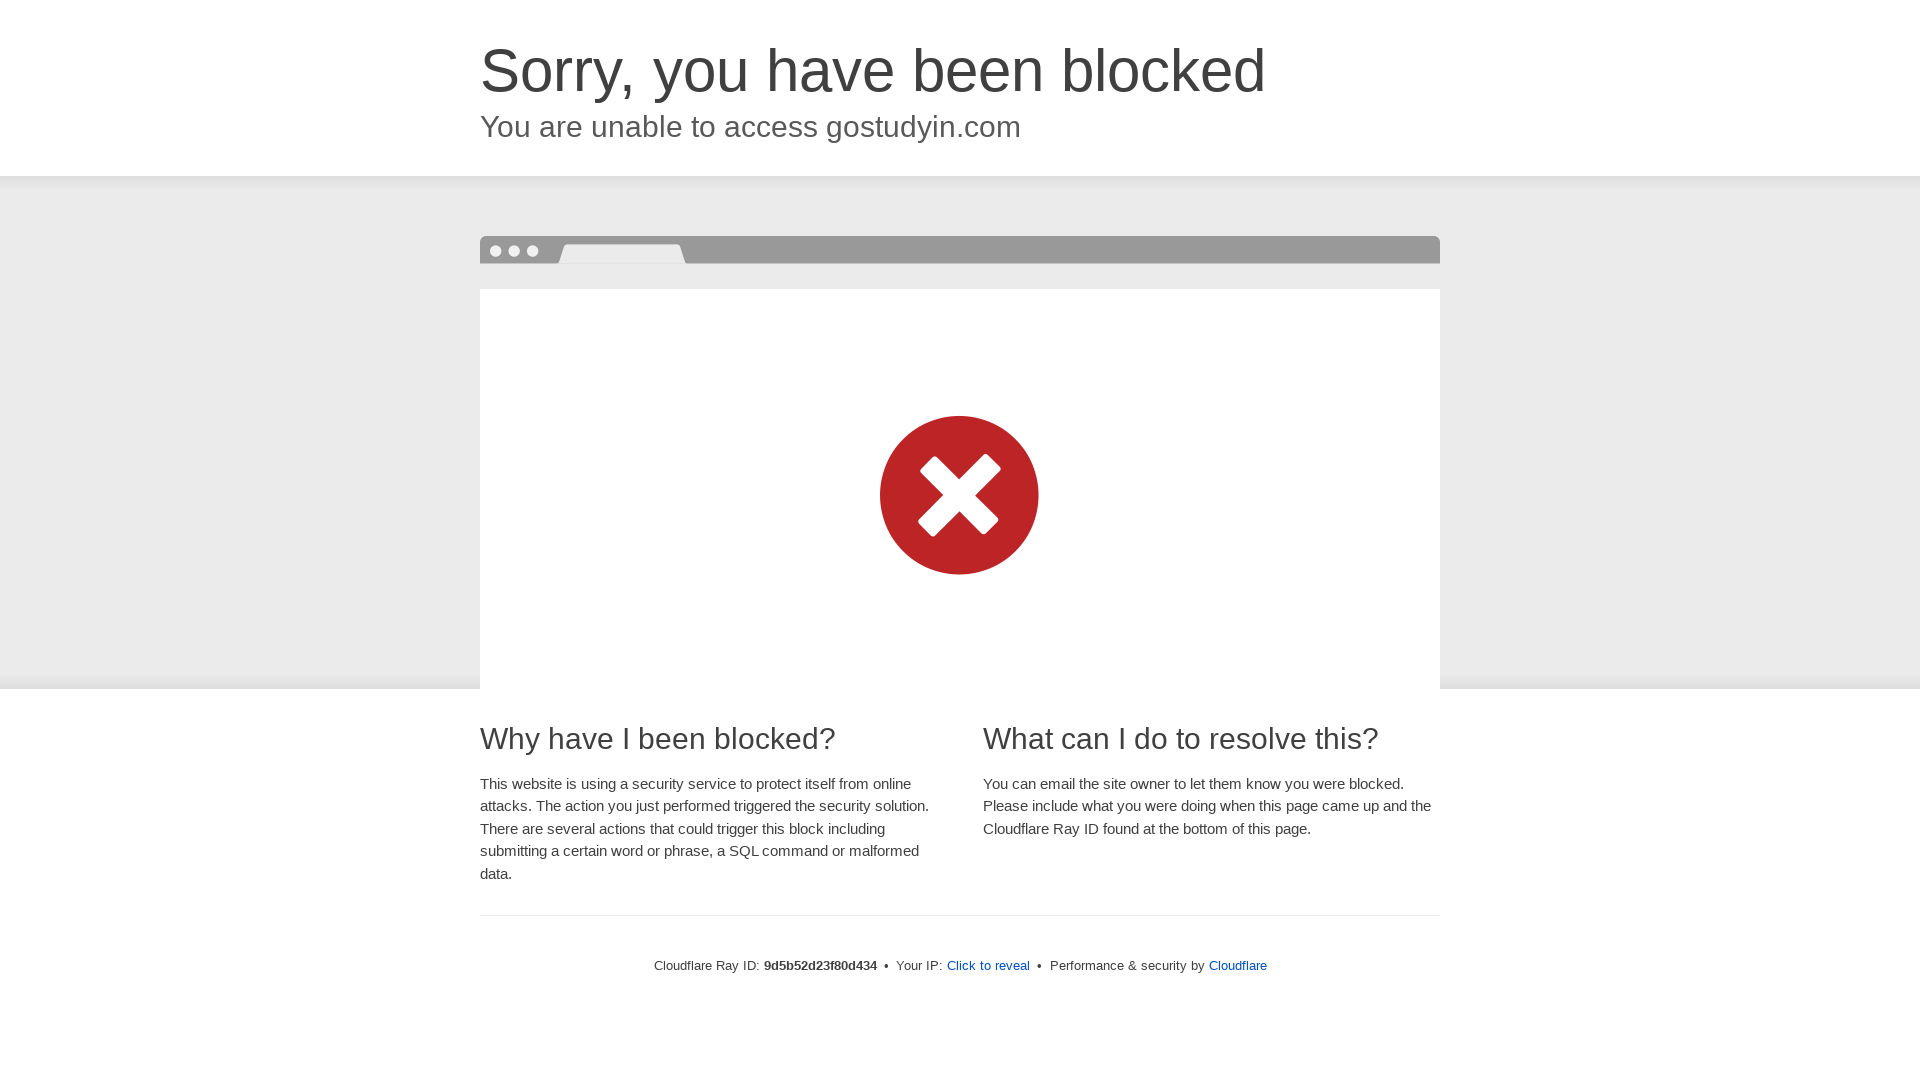

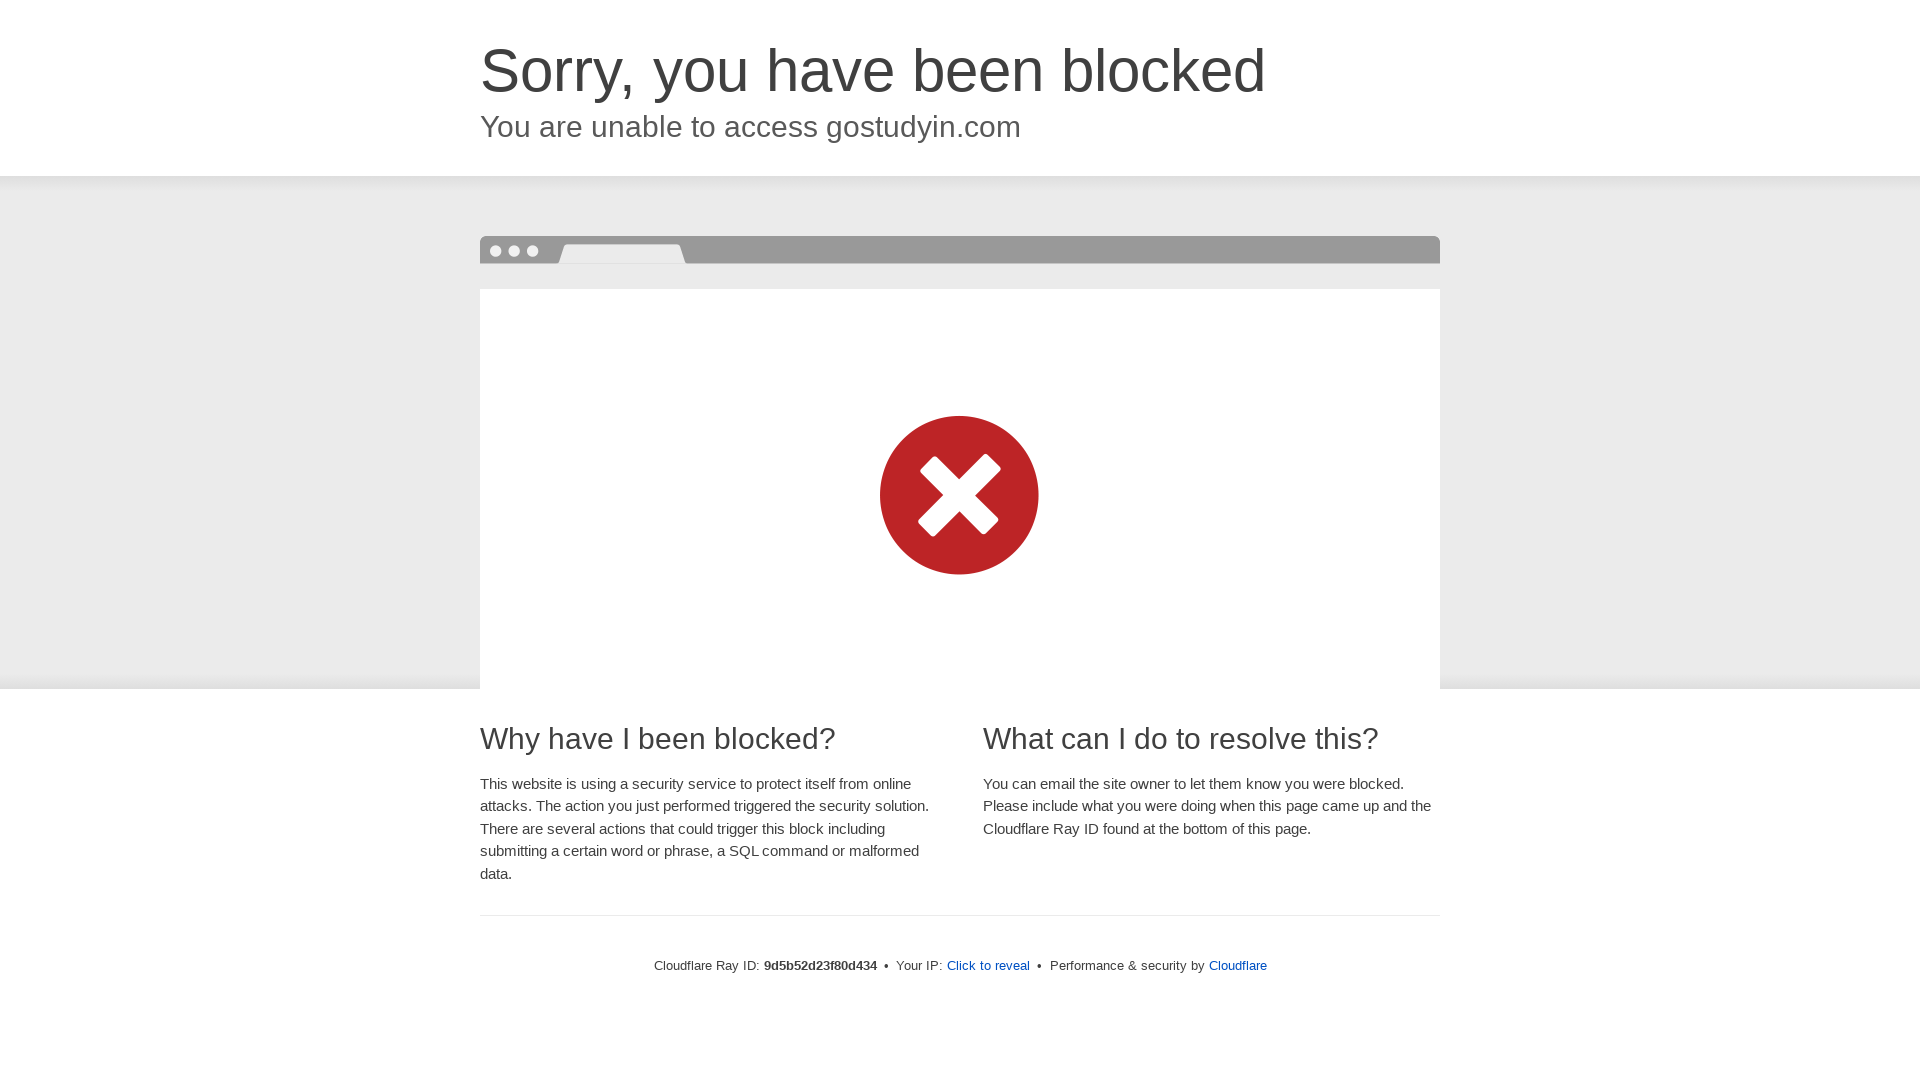